Tests HTML5 drag and drop functionality by dragging column A to column B position three times consecutively.

Starting URL: https://automationfc.github.io/drag-drop-html5/

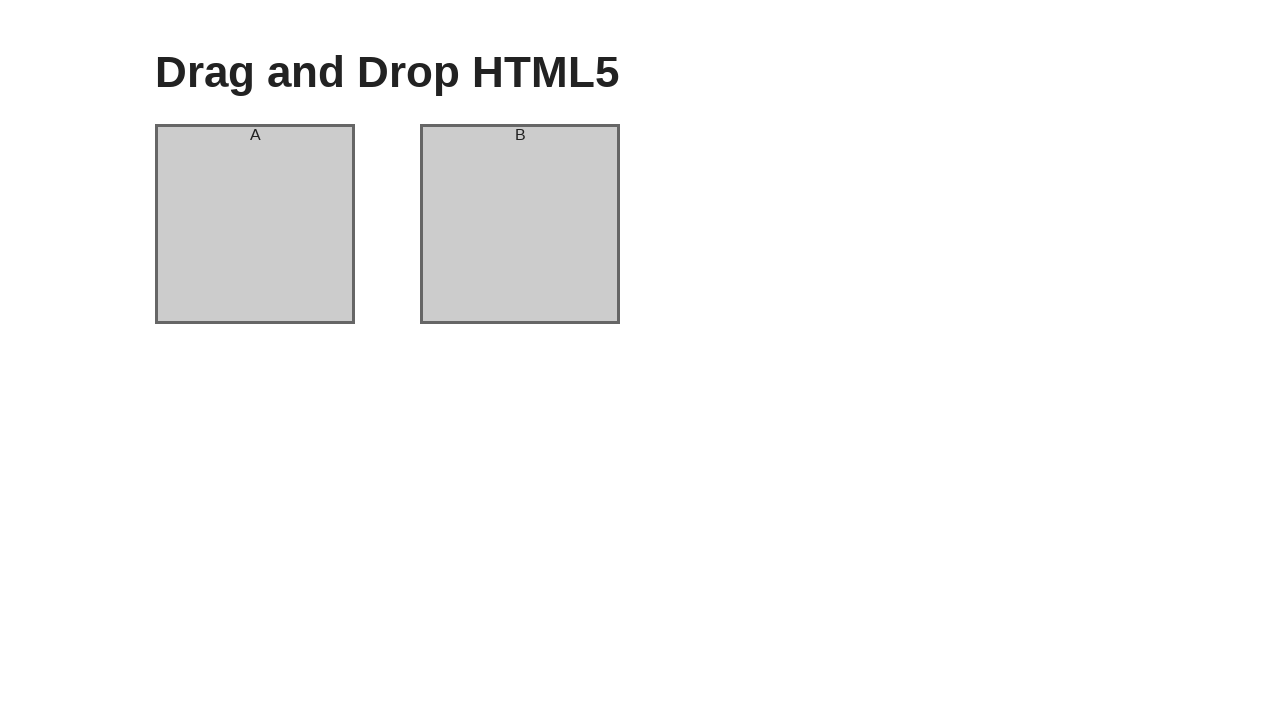

Dragged column A to column B (first time) at (520, 224)
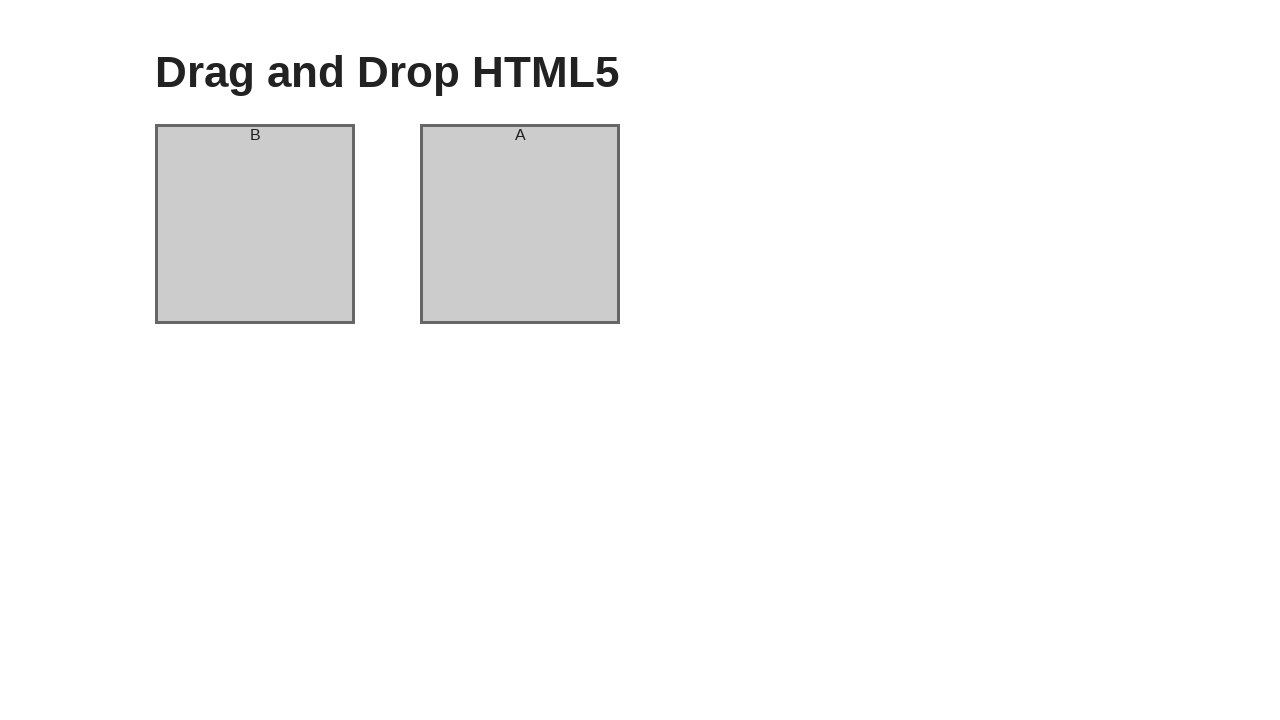

Dragged column A to column B (second time) at (520, 224)
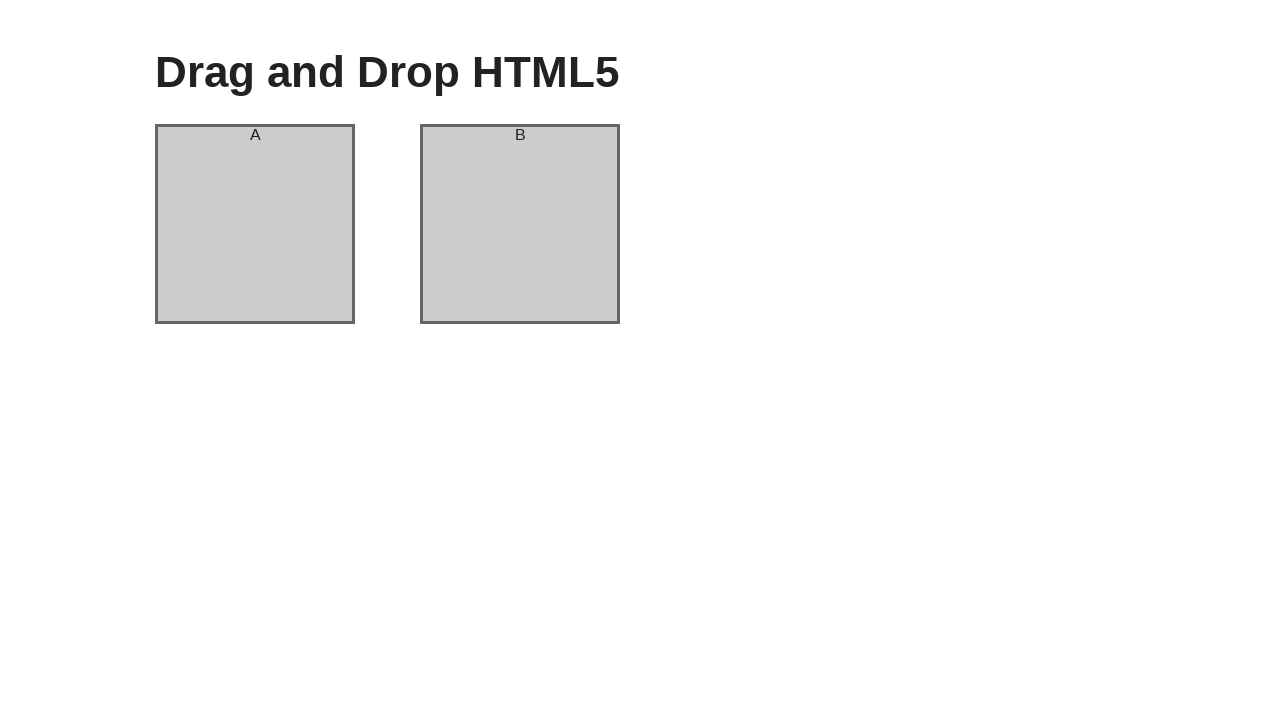

Dragged column A to column B (third time) at (520, 224)
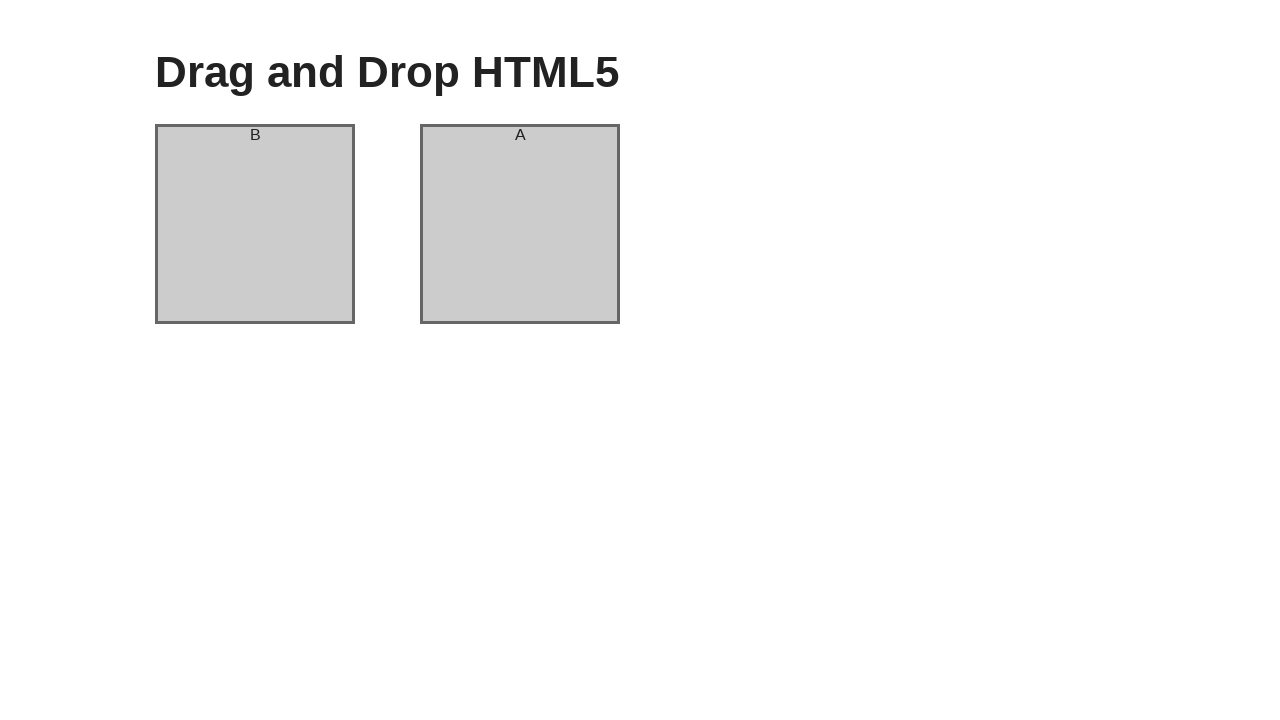

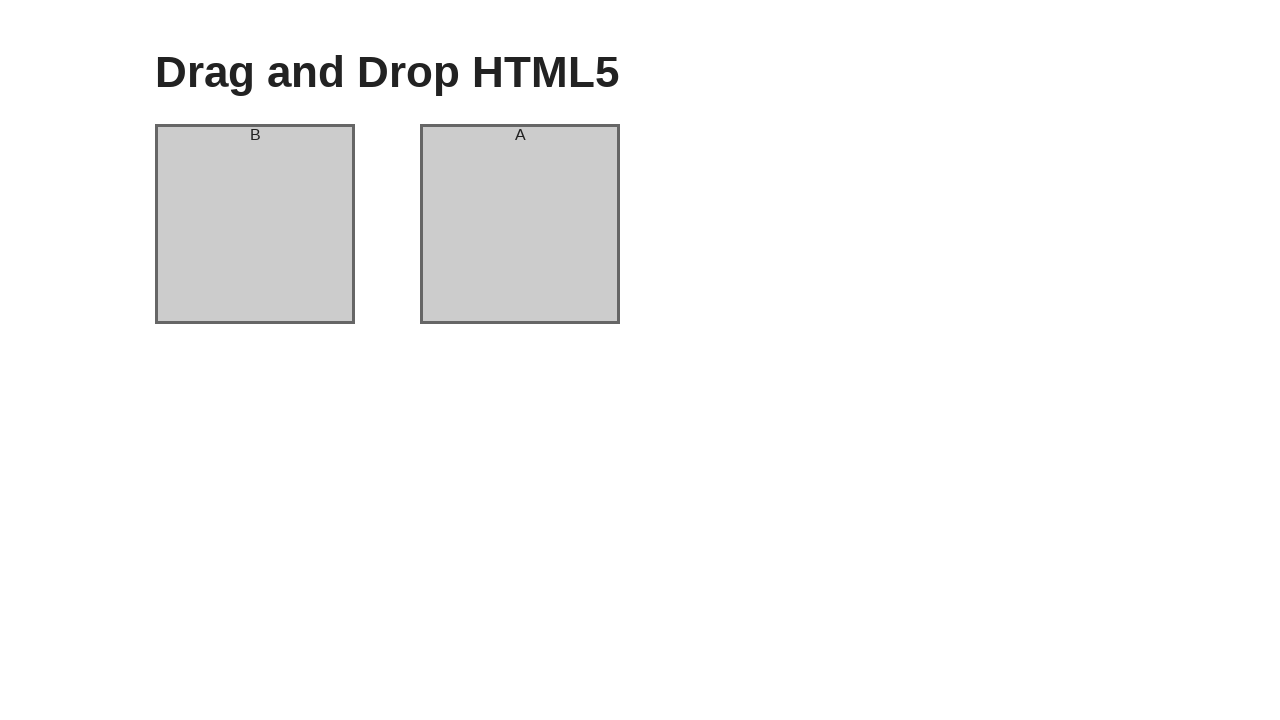